Navigates to Flipkart's homepage and waits for the page to fully load with network idle state.

Starting URL: https://www.flipkart.com

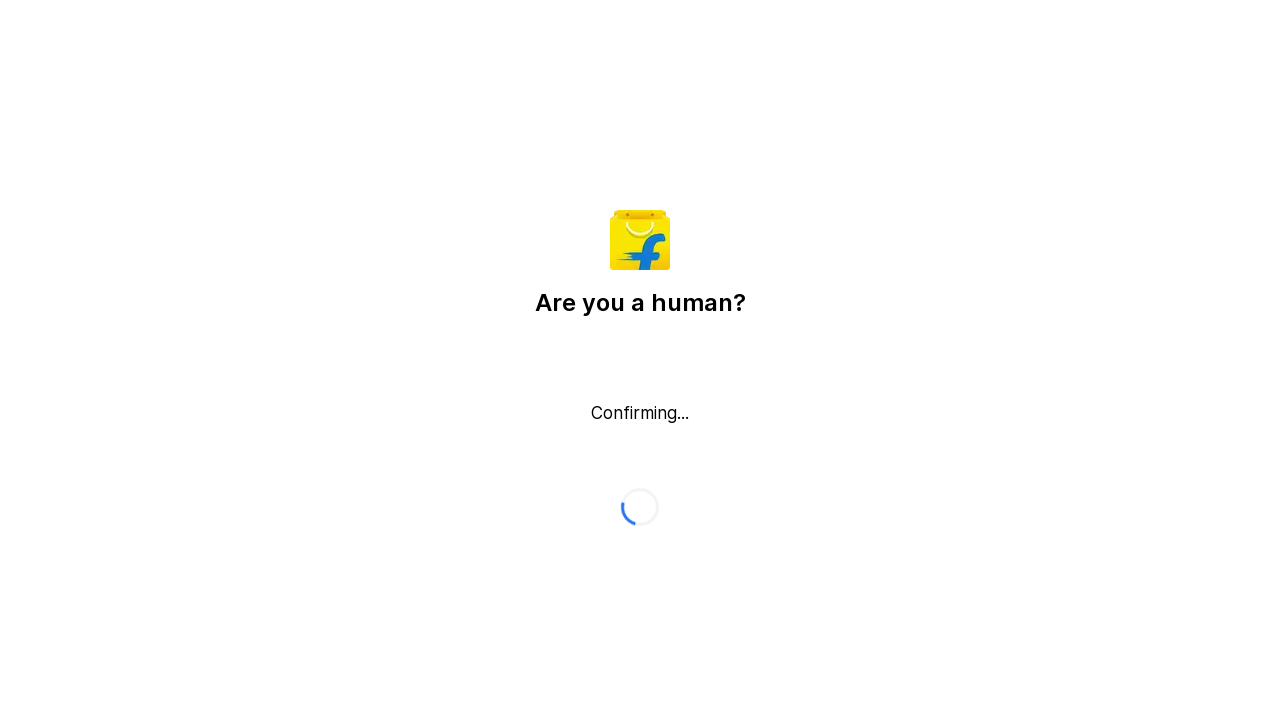

Navigated to Flipkart homepage
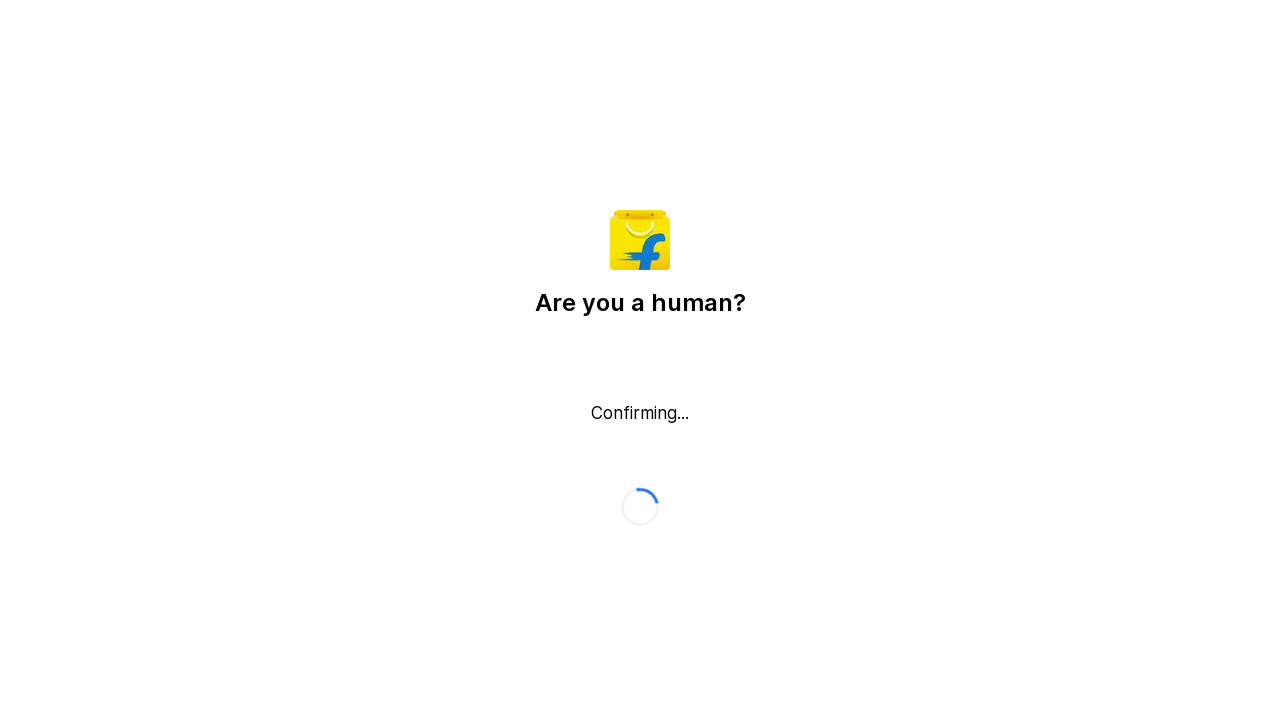

Waited for page to fully load with network idle state
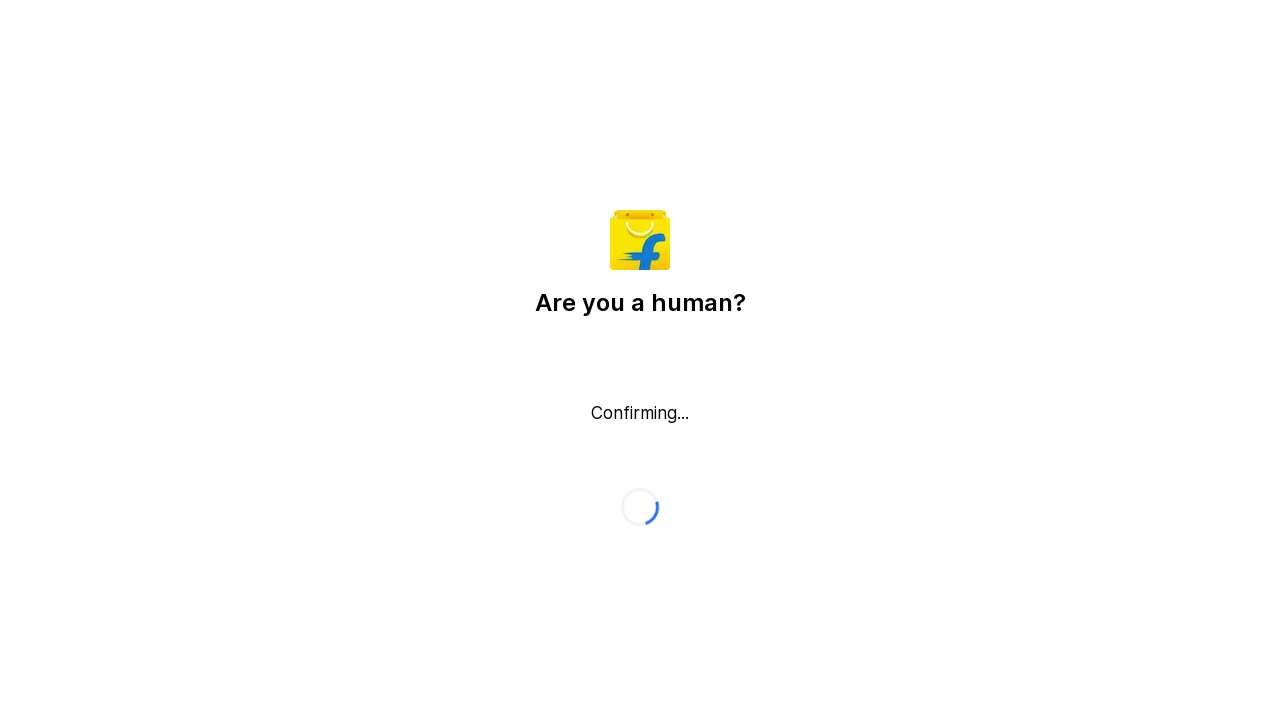

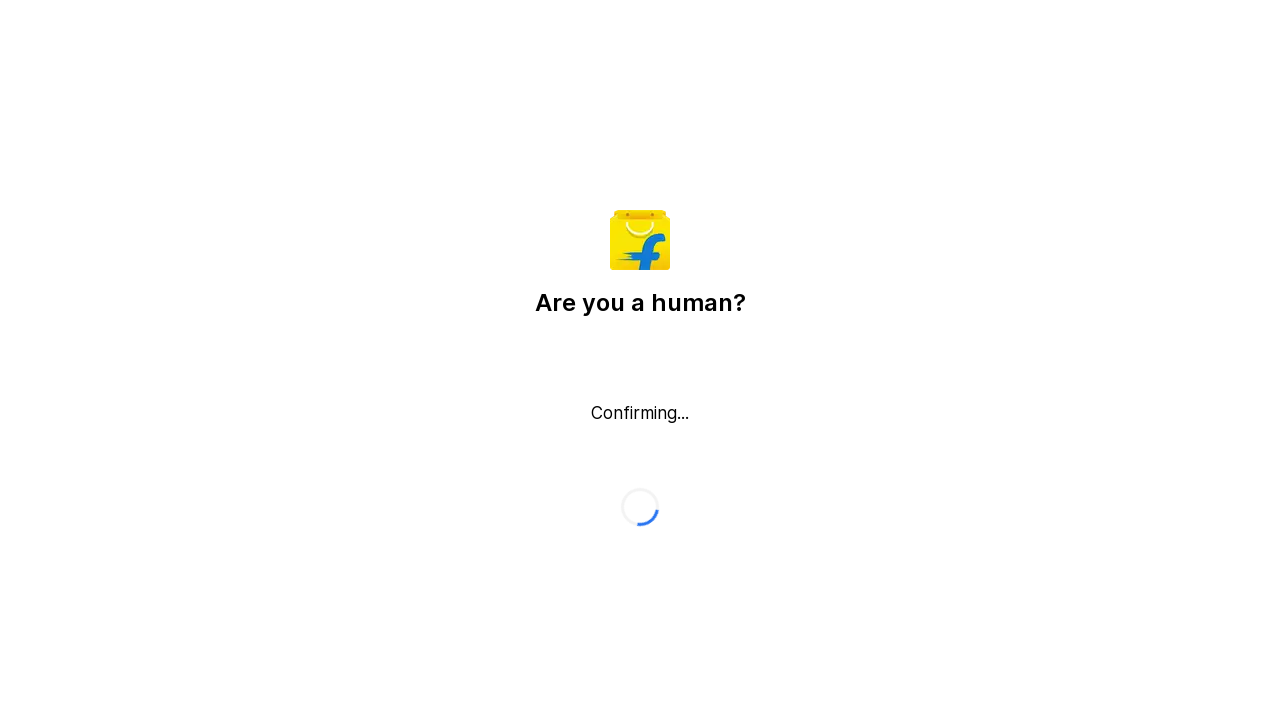